Tests the challenging DOM page by clicking all buttons on the page, taking screenshots, and then interacting with edit/delete links in a table to verify URL changes.

Starting URL: https://the-internet.herokuapp.com/challenging_dom

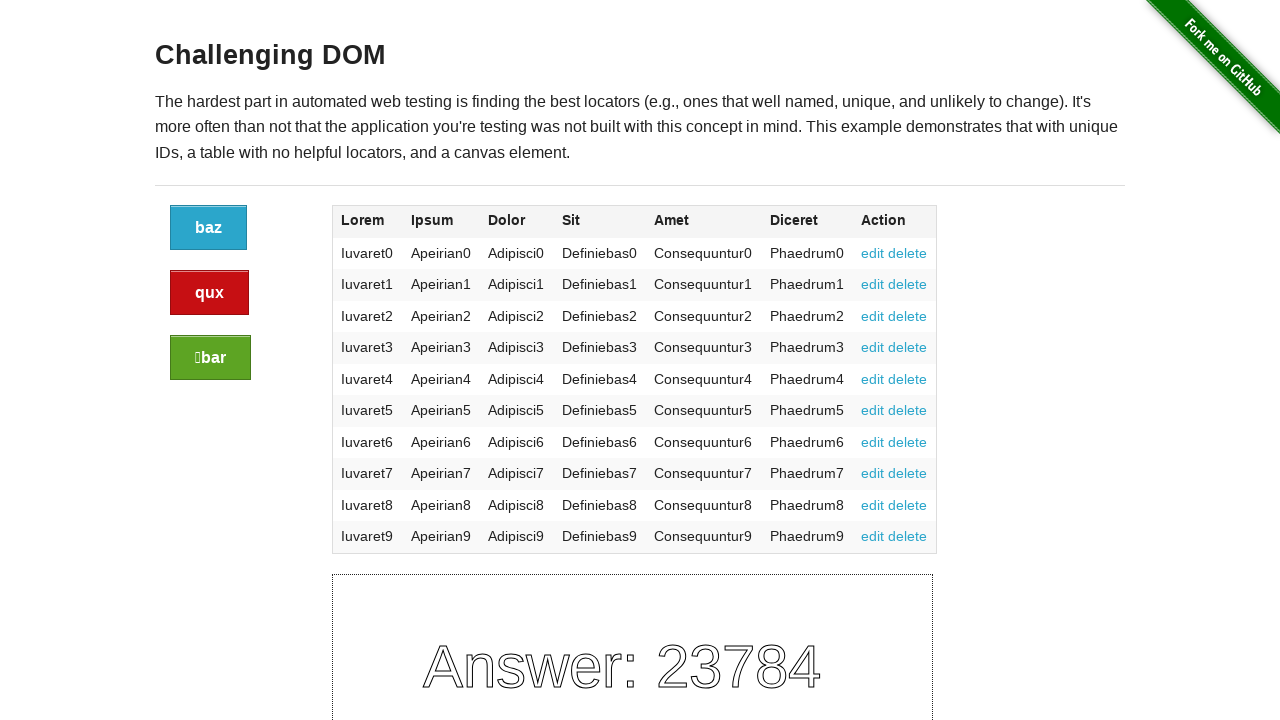

Counted all buttons with class 'button' on the page
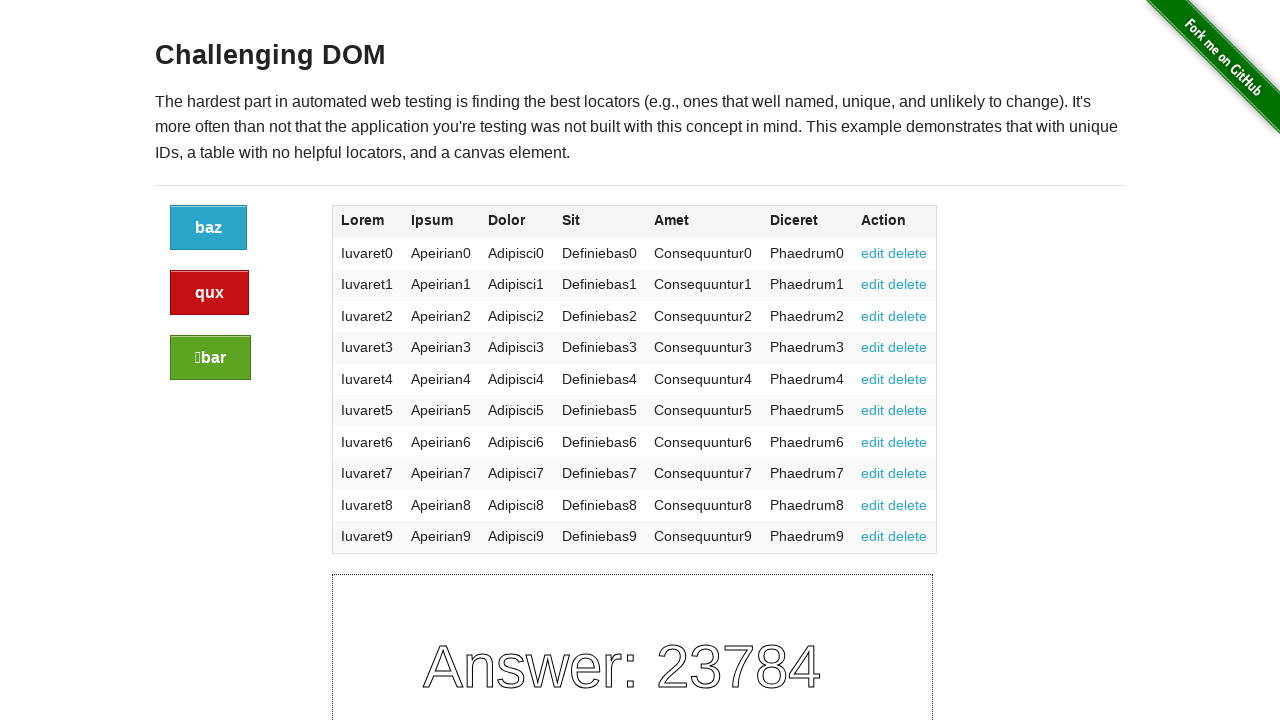

Clicked button 1 of 3 at (208, 228) on .button >> nth=0
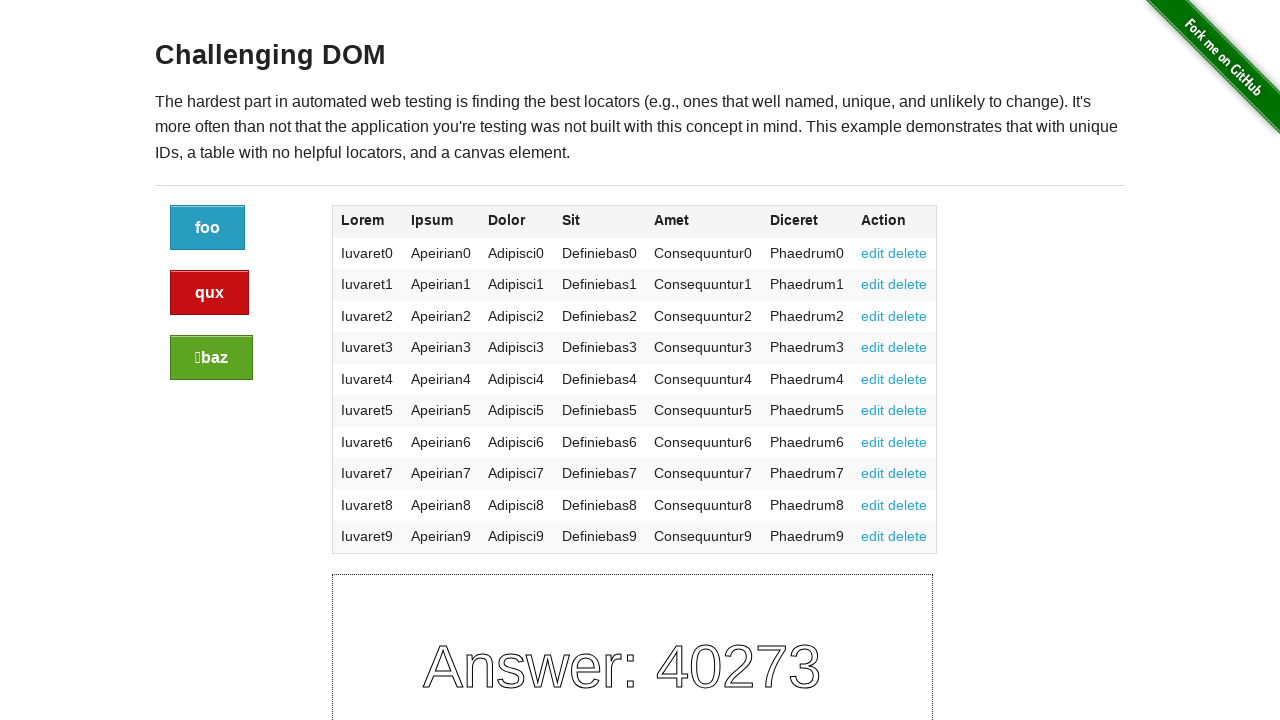

Clicked button 2 of 3 at (210, 293) on .button >> nth=1
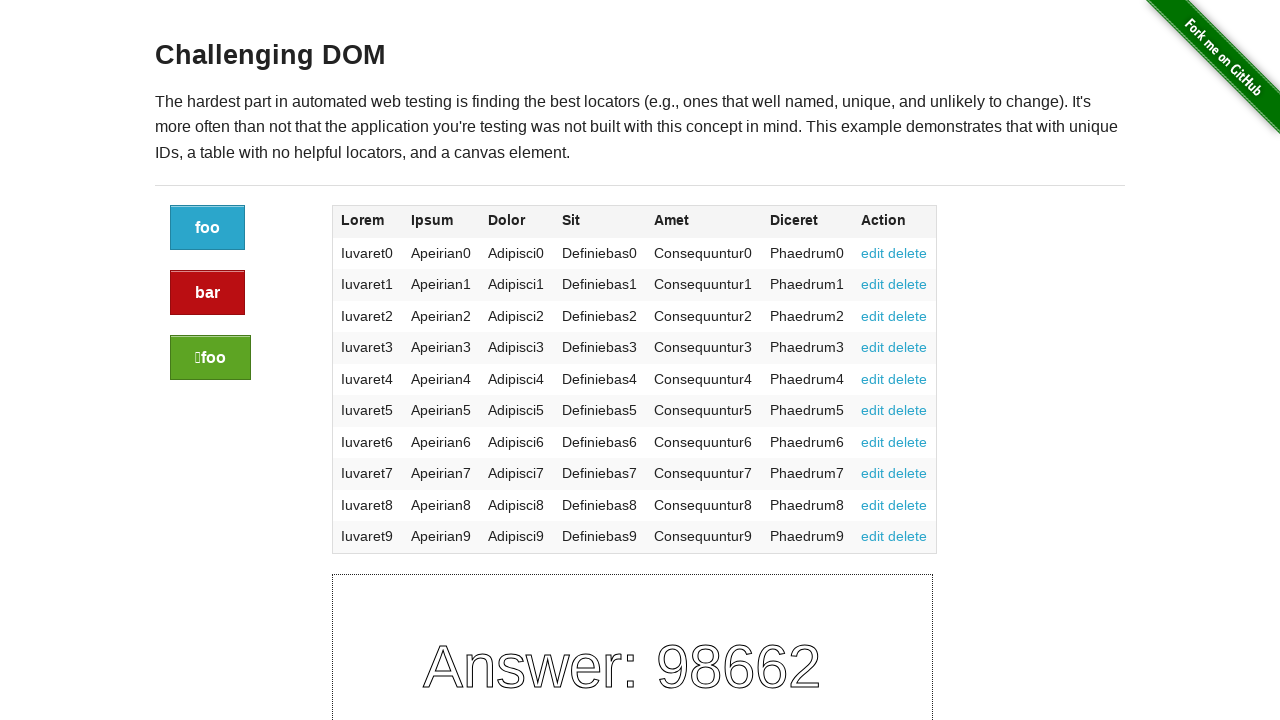

Clicked button 3 of 3 at (210, 358) on .button >> nth=2
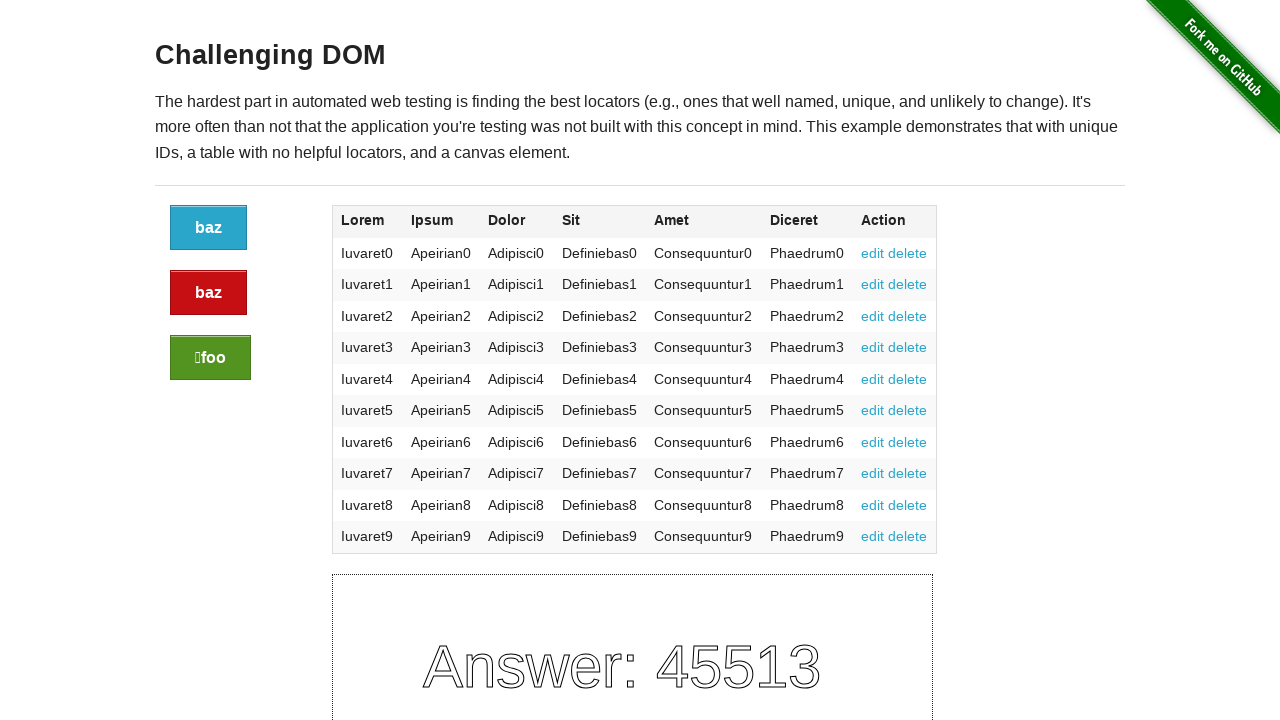

Located 10 table rows for interaction
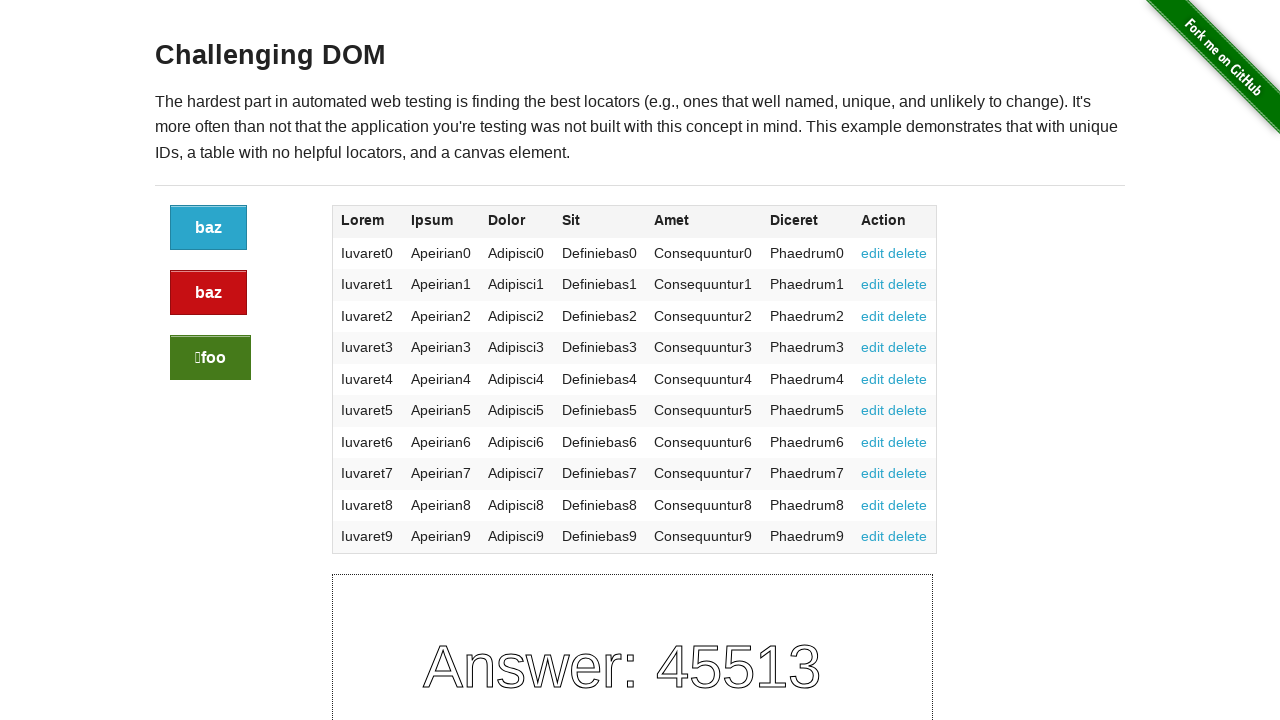

Clicked delete link in table row
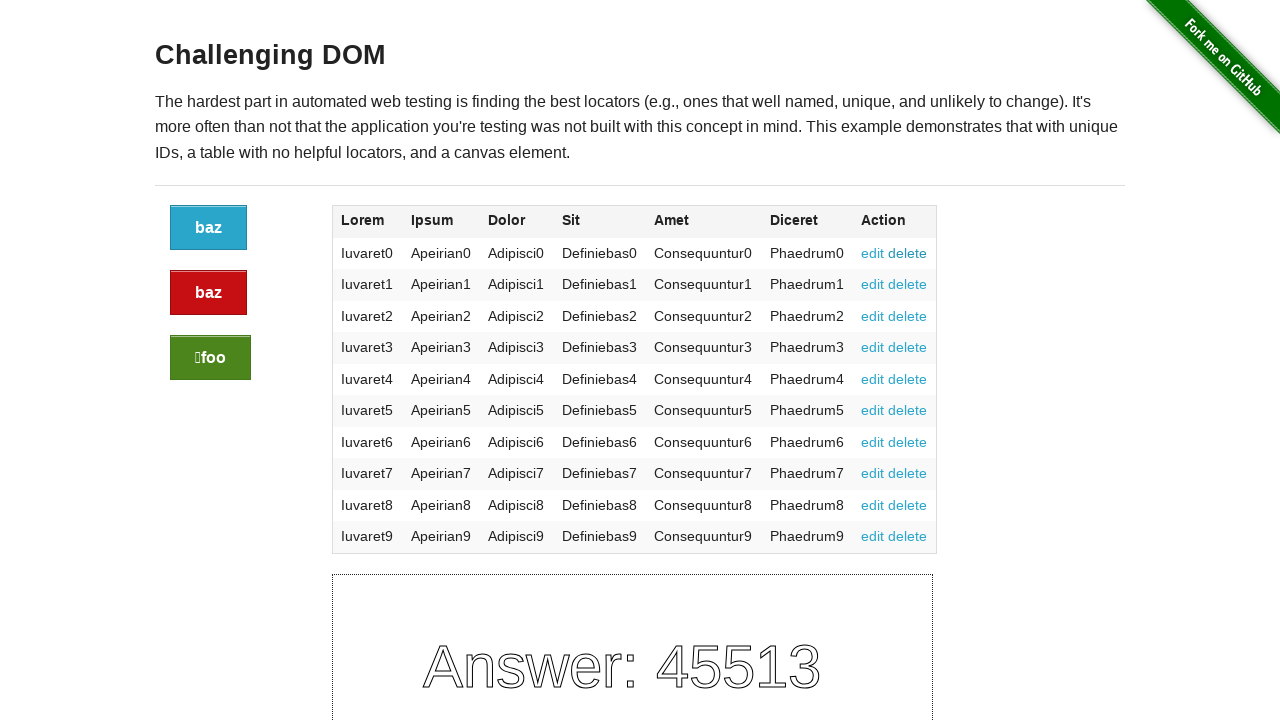

Clicked edit link in table row
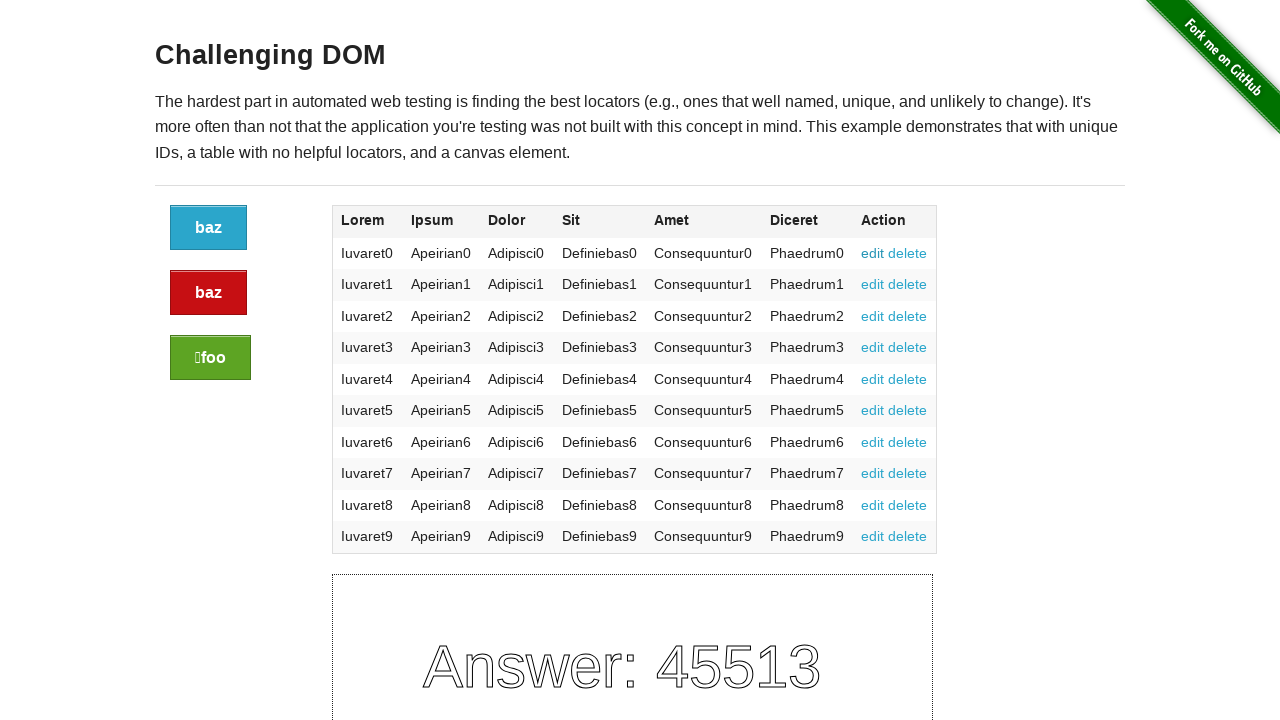

Clicked delete link in table row
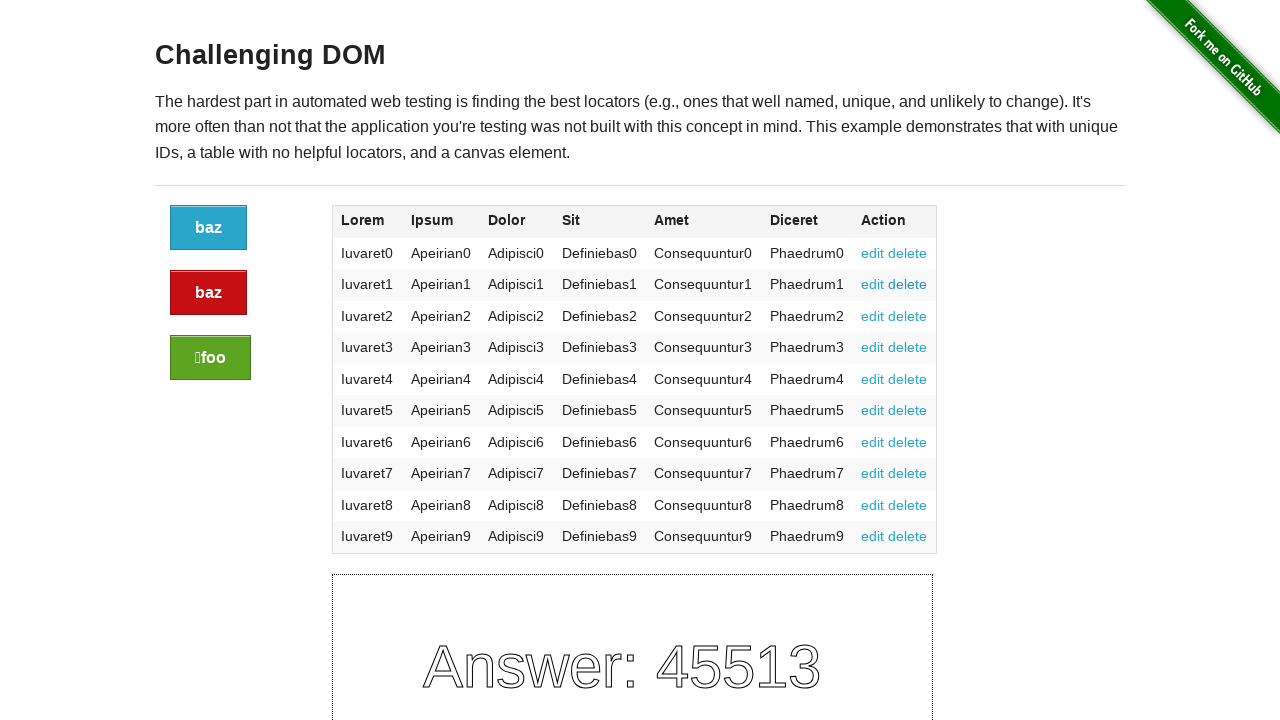

Clicked edit link in table row
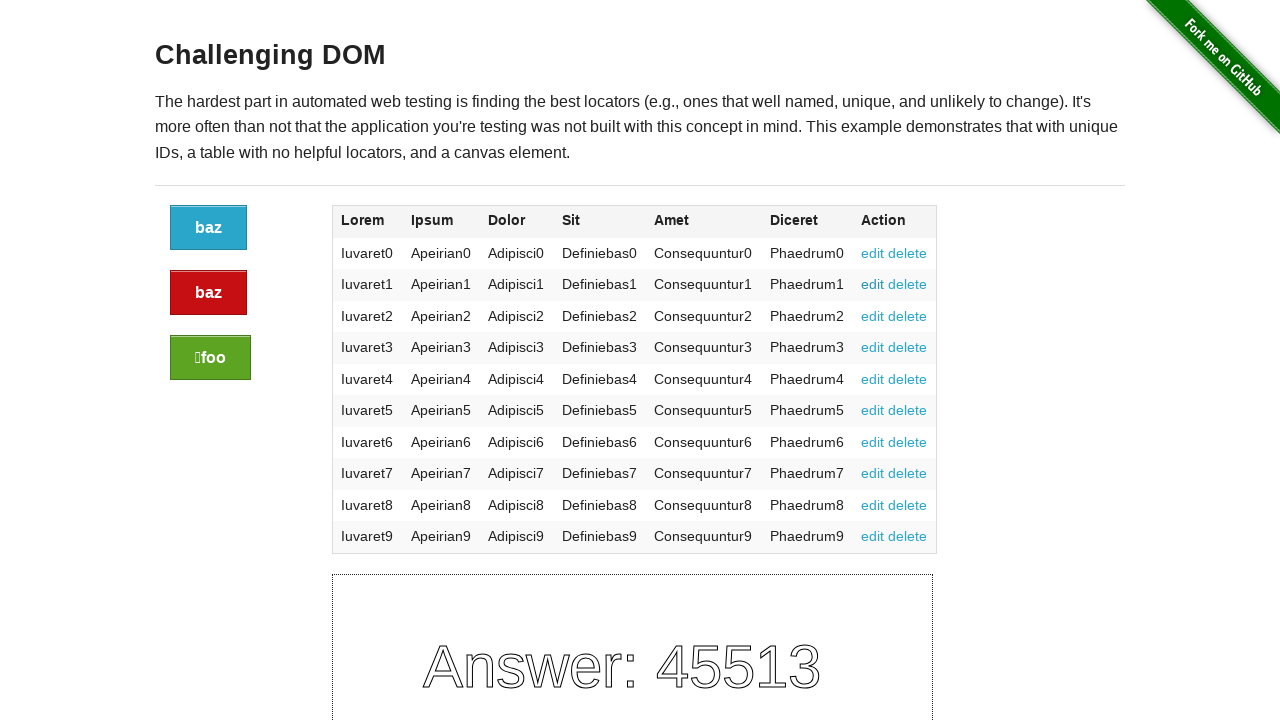

Clicked delete link in table row
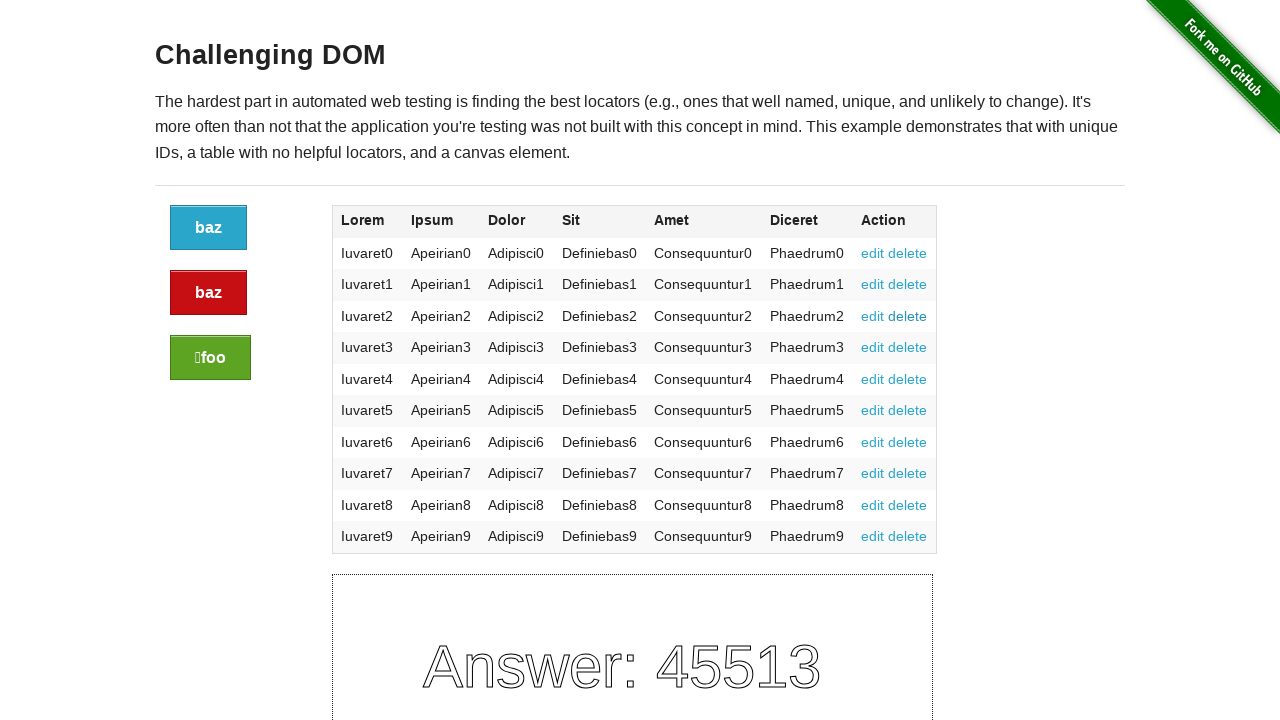

Clicked edit link in table row
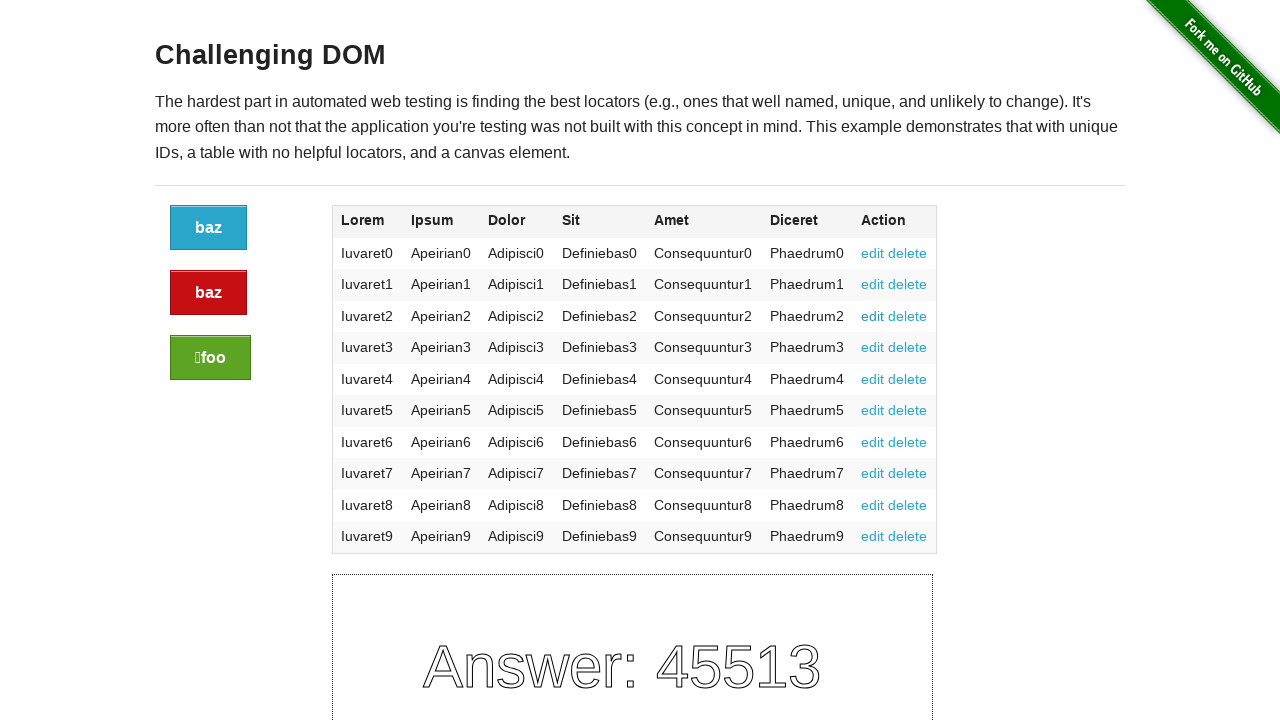

Clicked delete link in table row
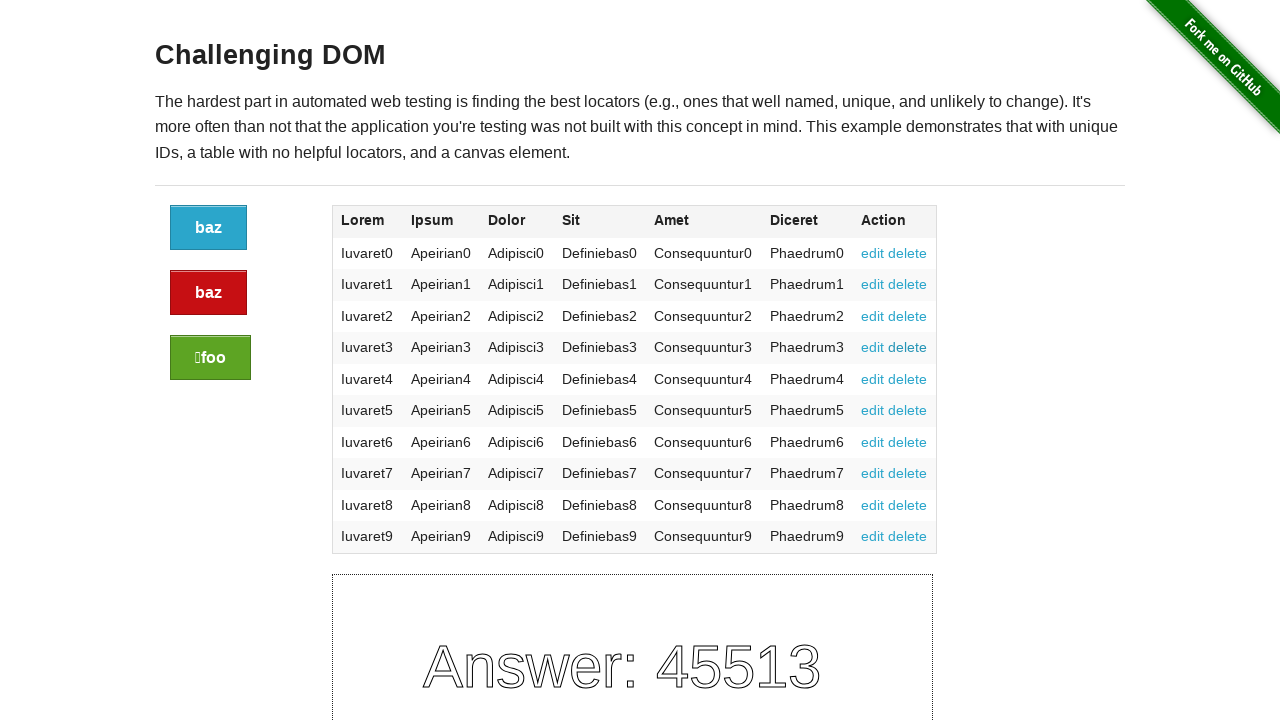

Clicked edit link in table row
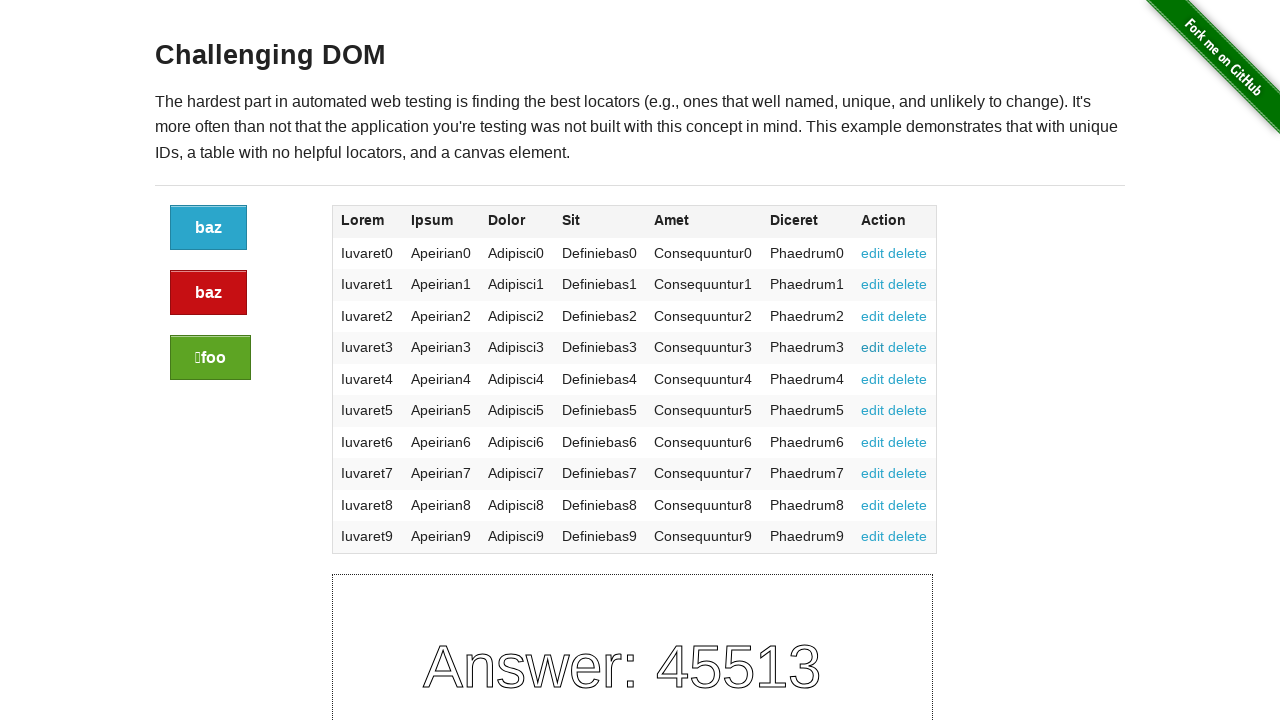

Clicked delete link in table row
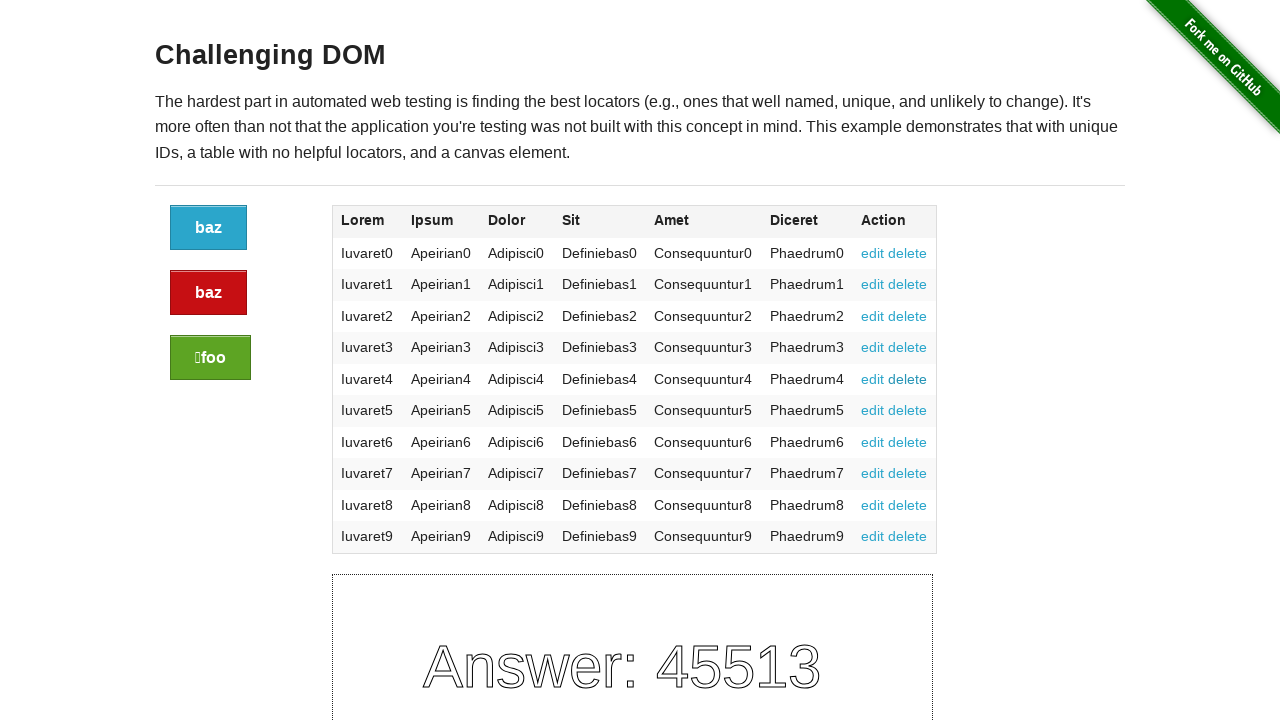

Clicked edit link in table row
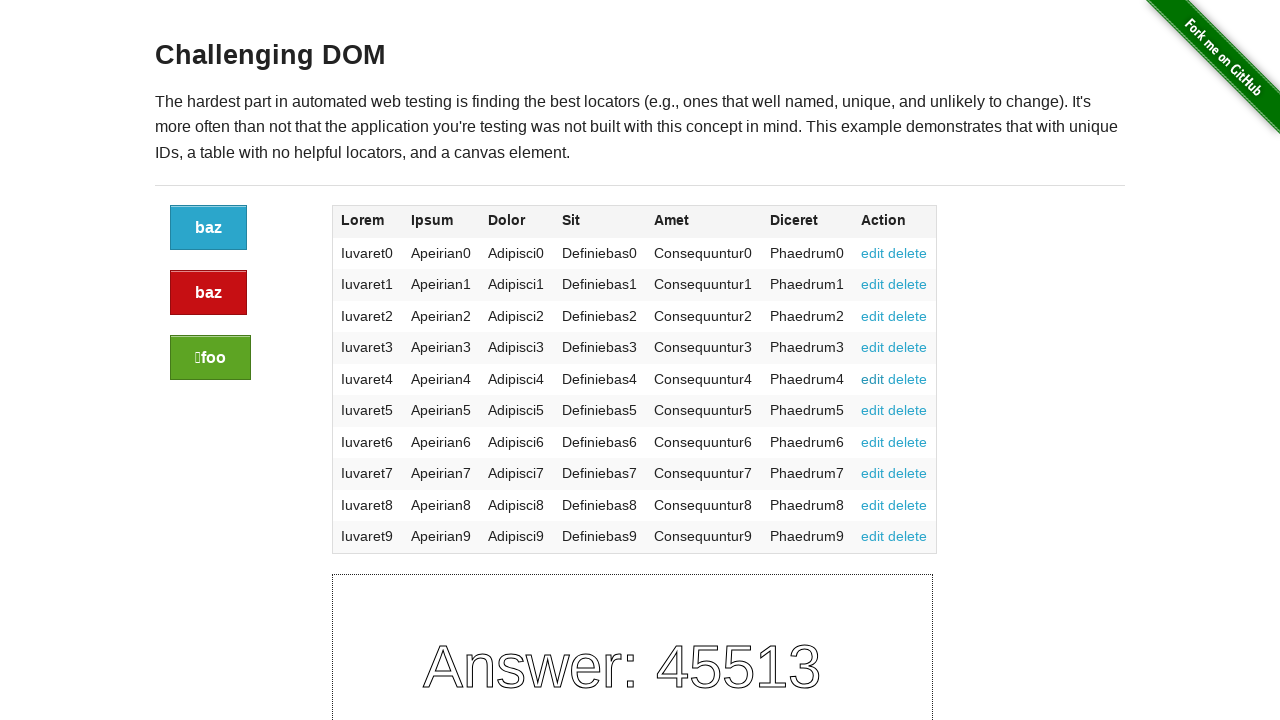

Clicked delete link in table row
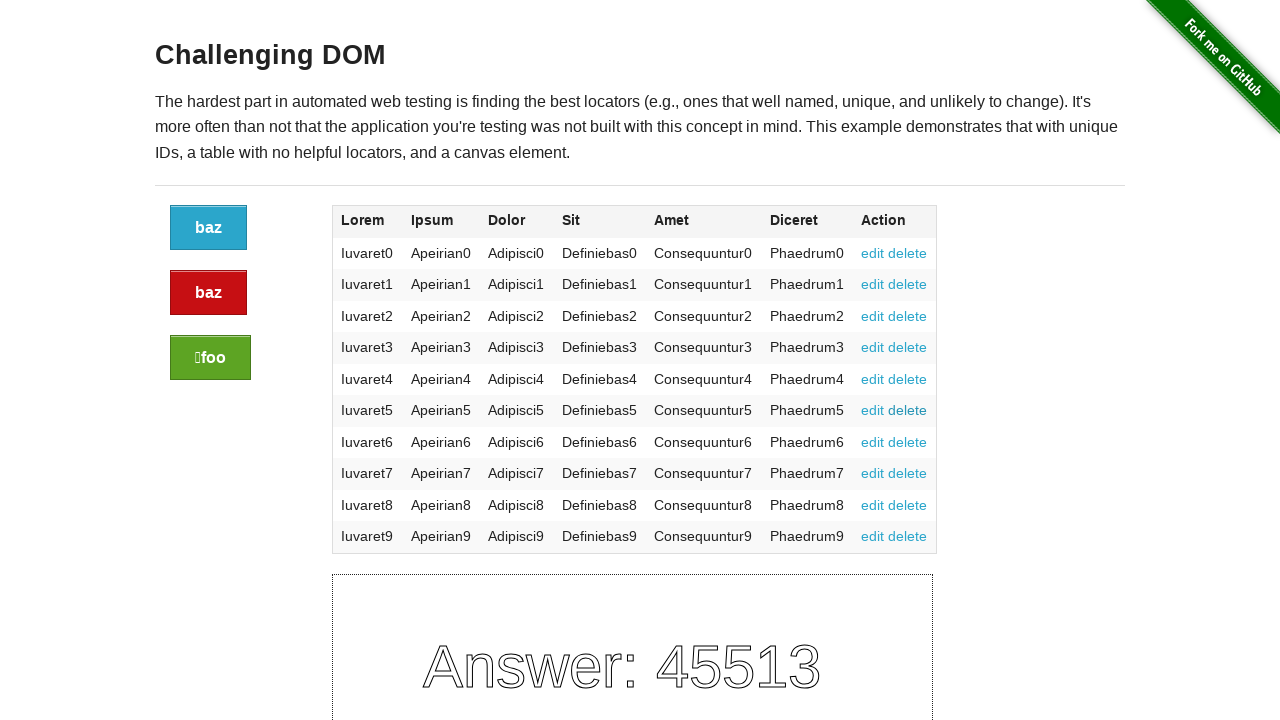

Clicked edit link in table row
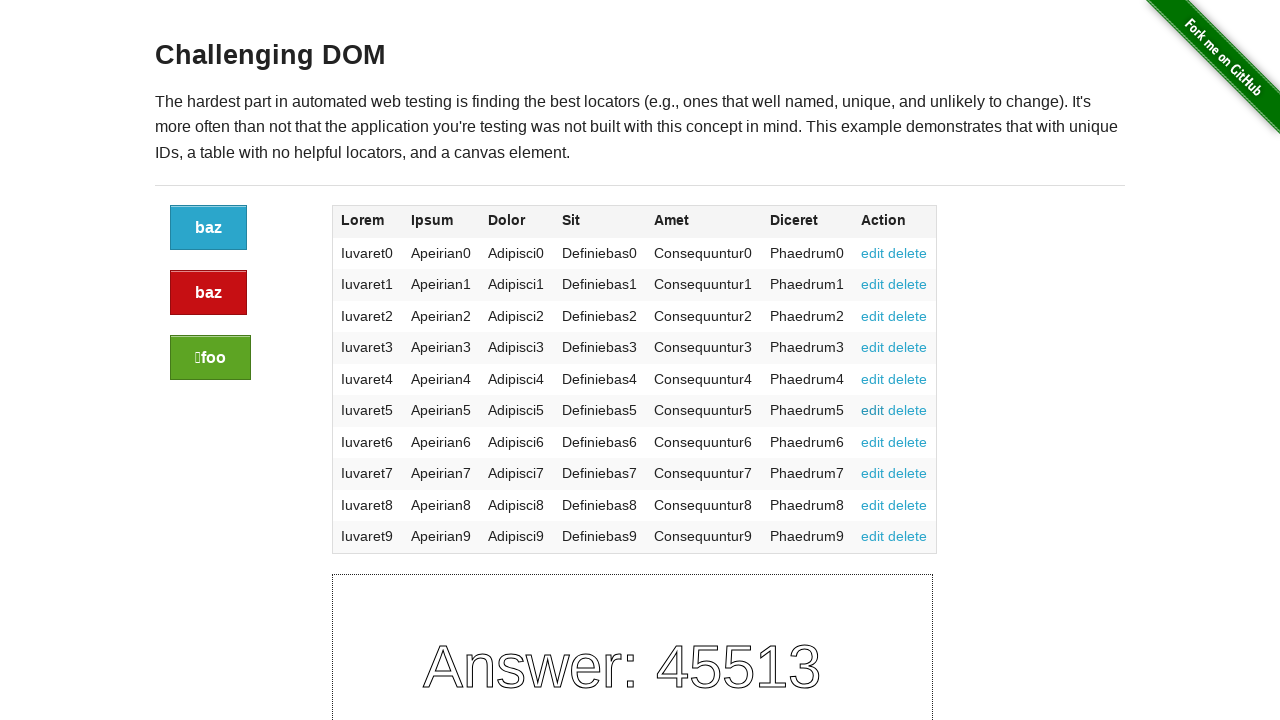

Clicked delete link in table row
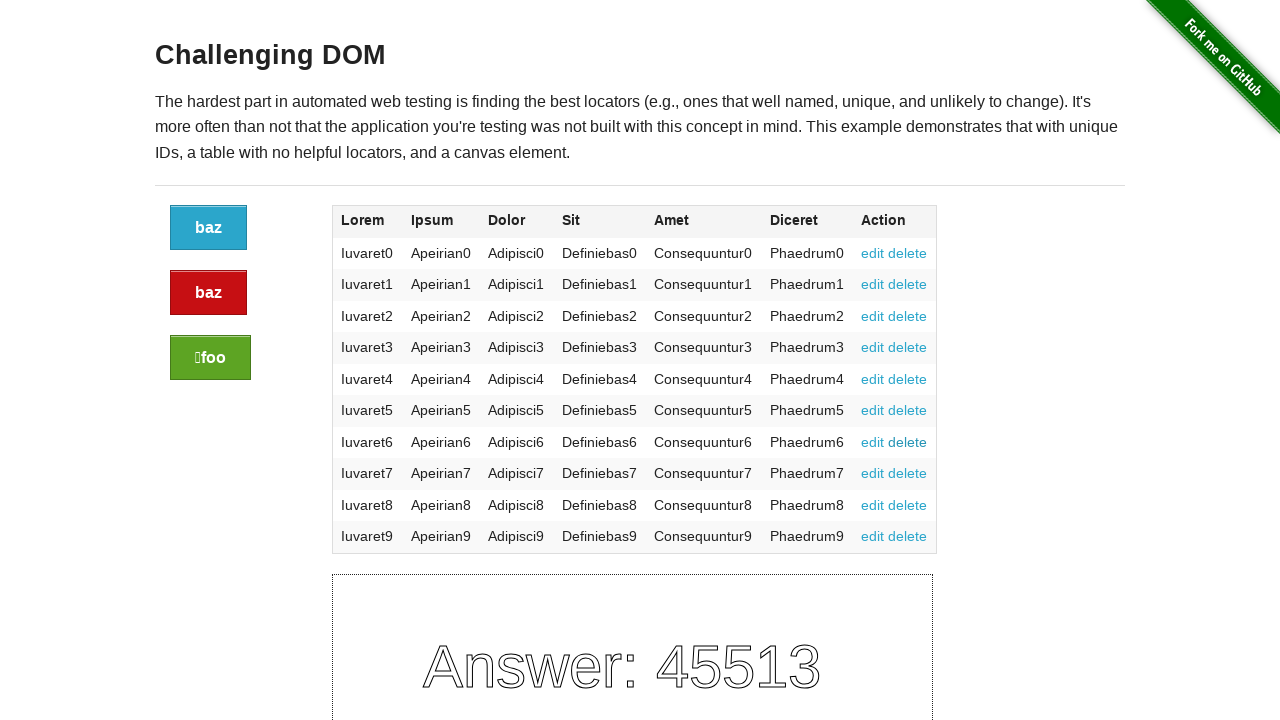

Clicked edit link in table row
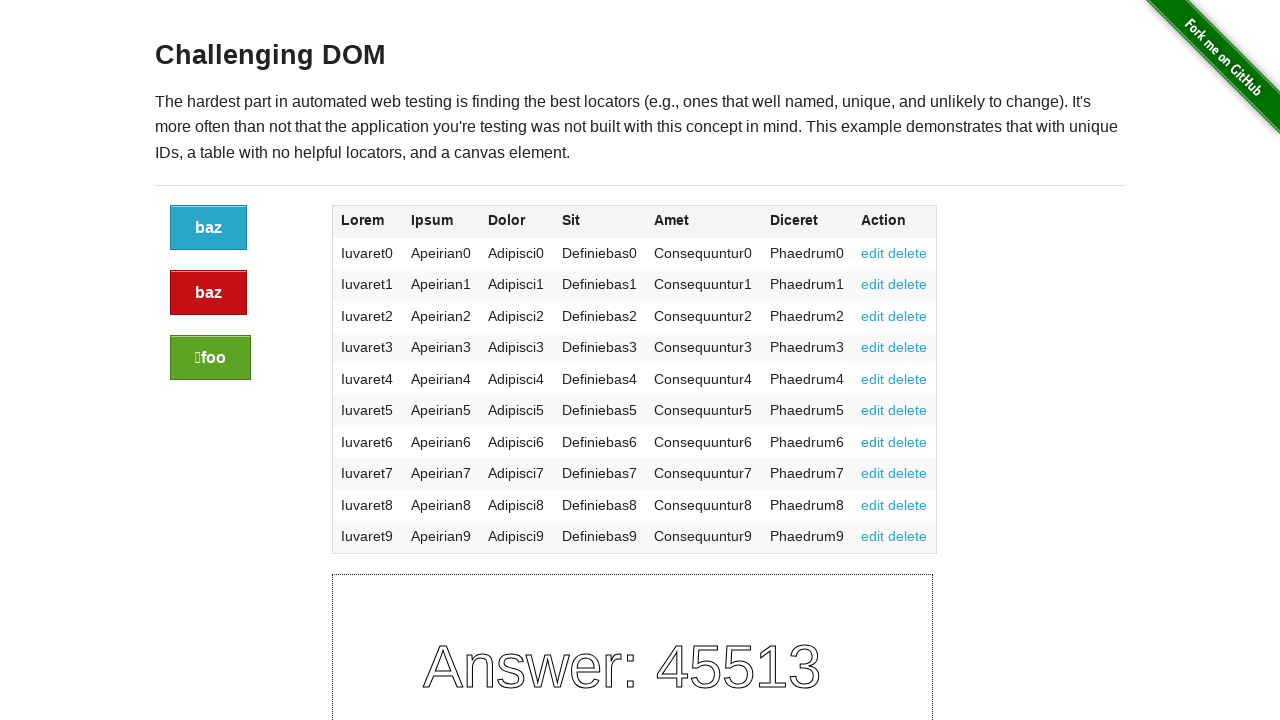

Clicked delete link in table row
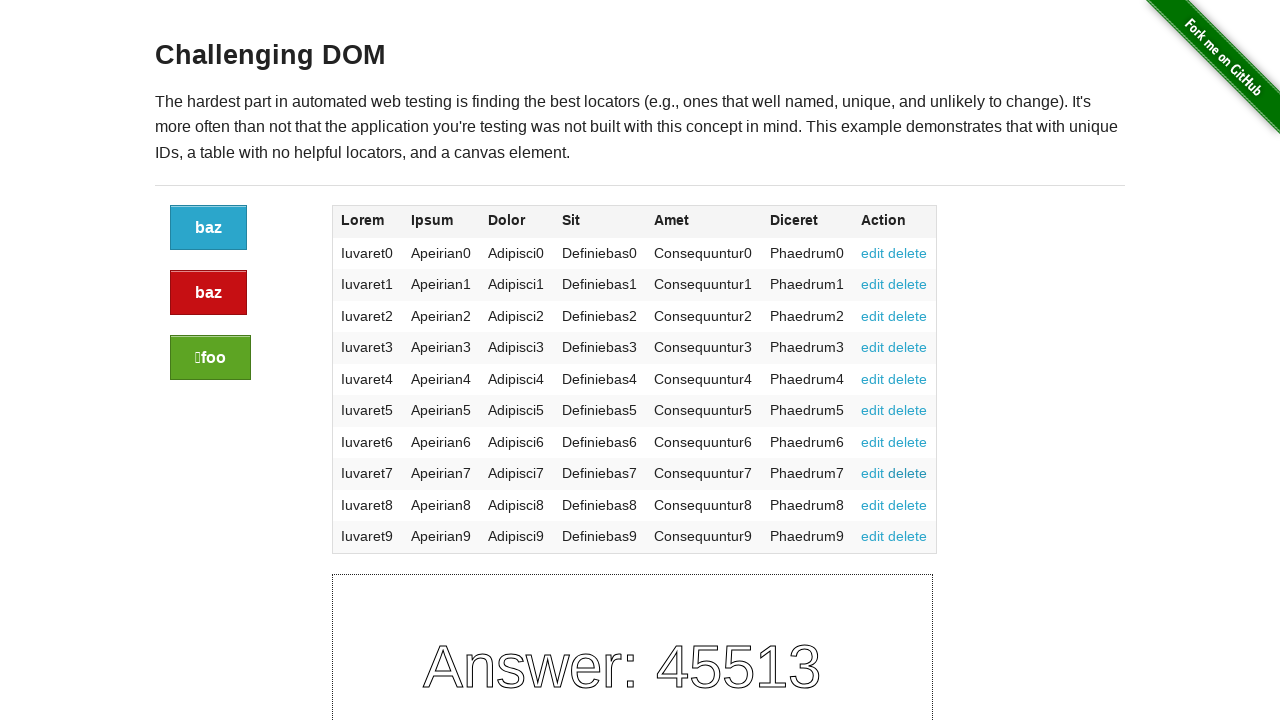

Clicked edit link in table row
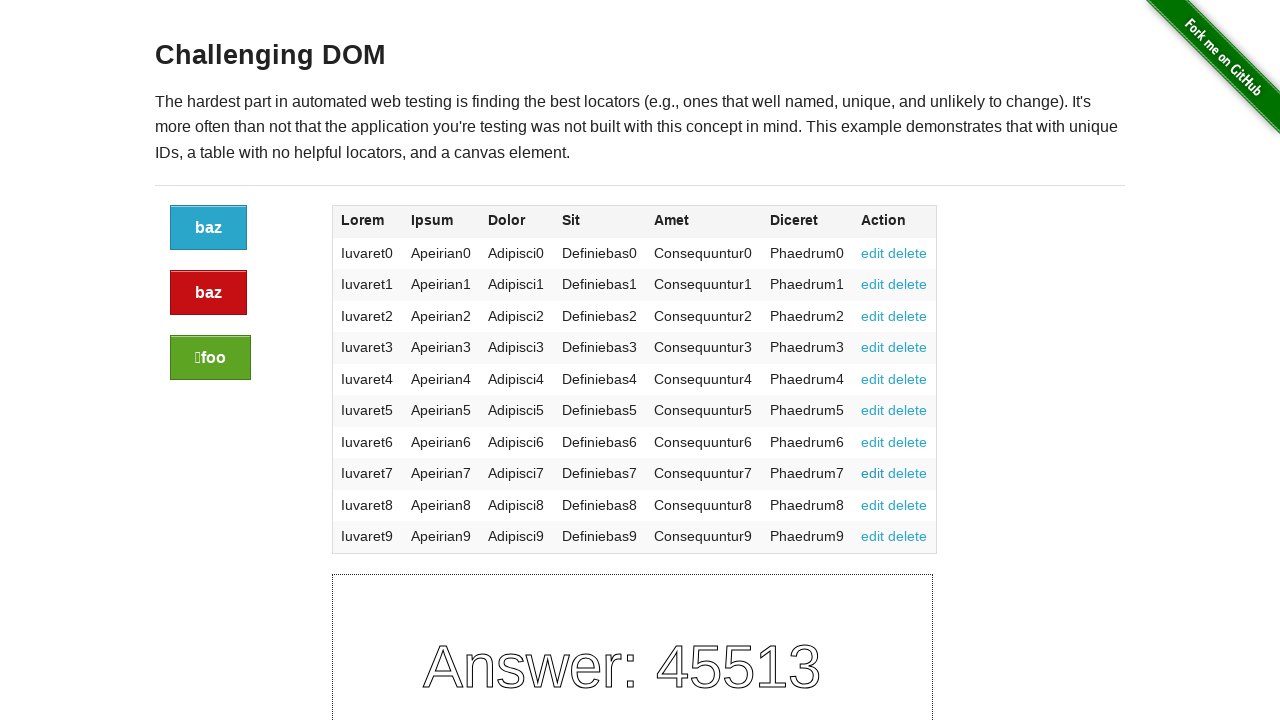

Clicked delete link in table row
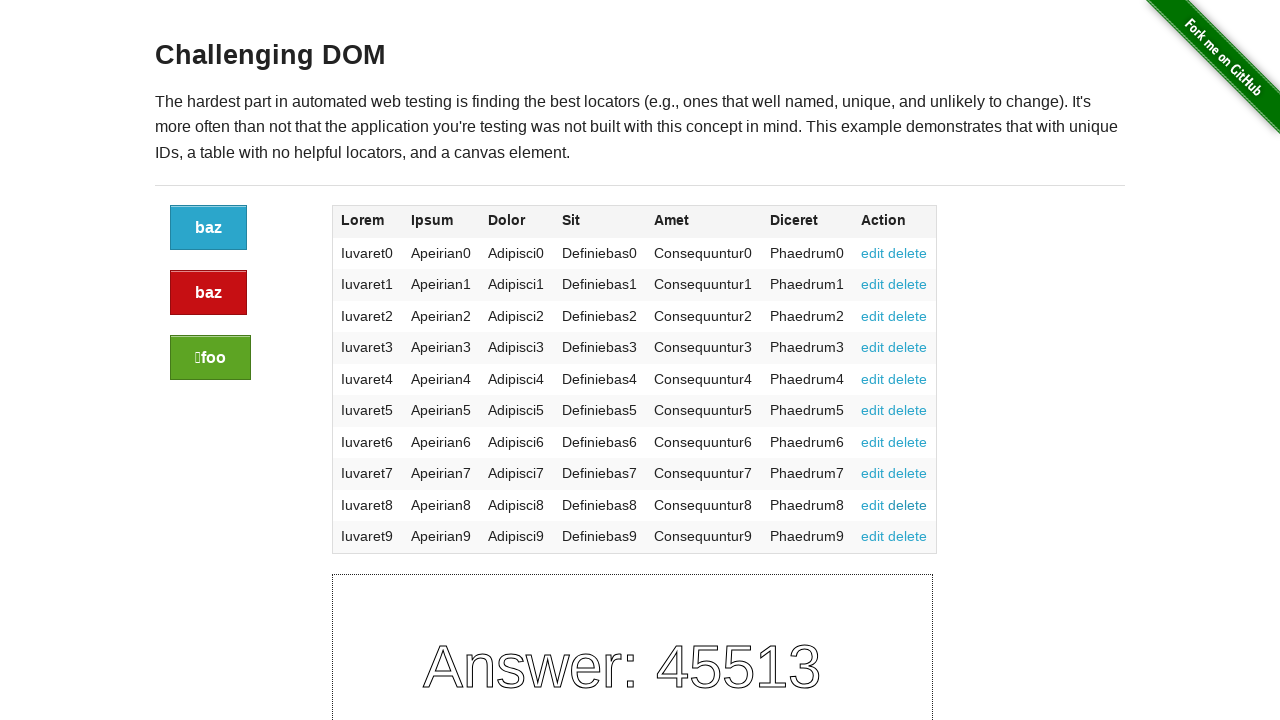

Clicked edit link in table row
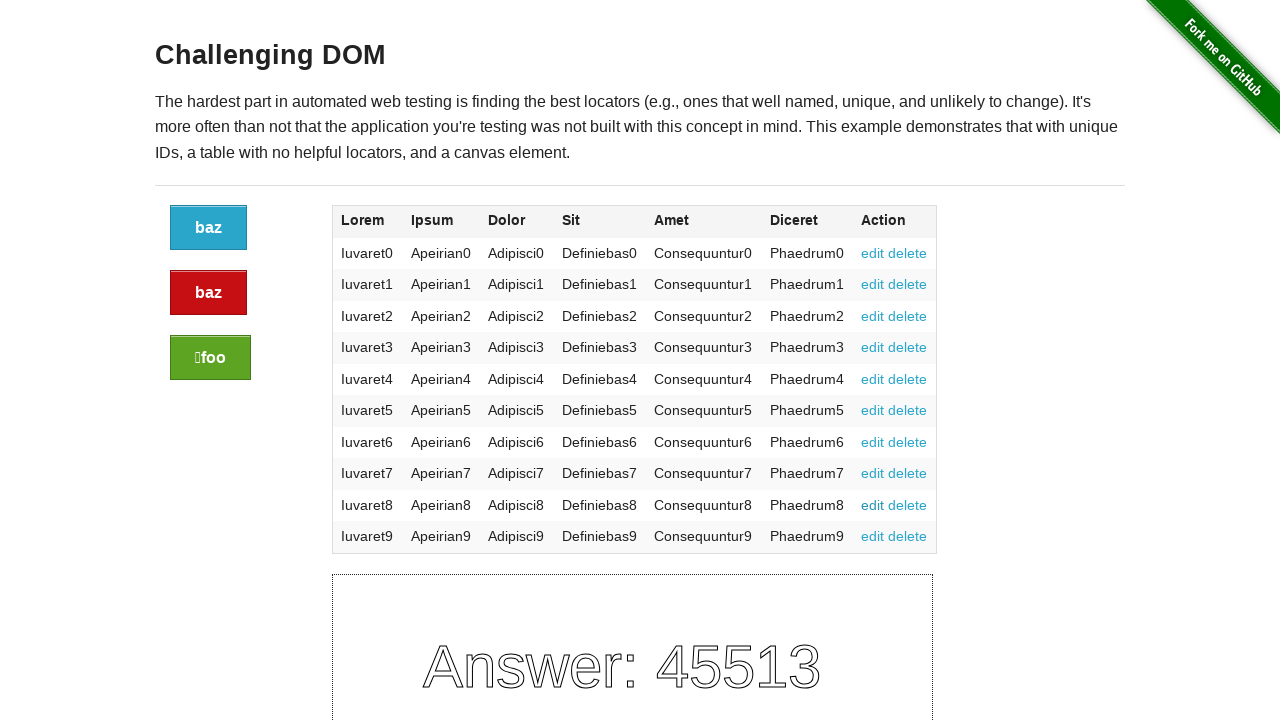

Clicked delete link in table row
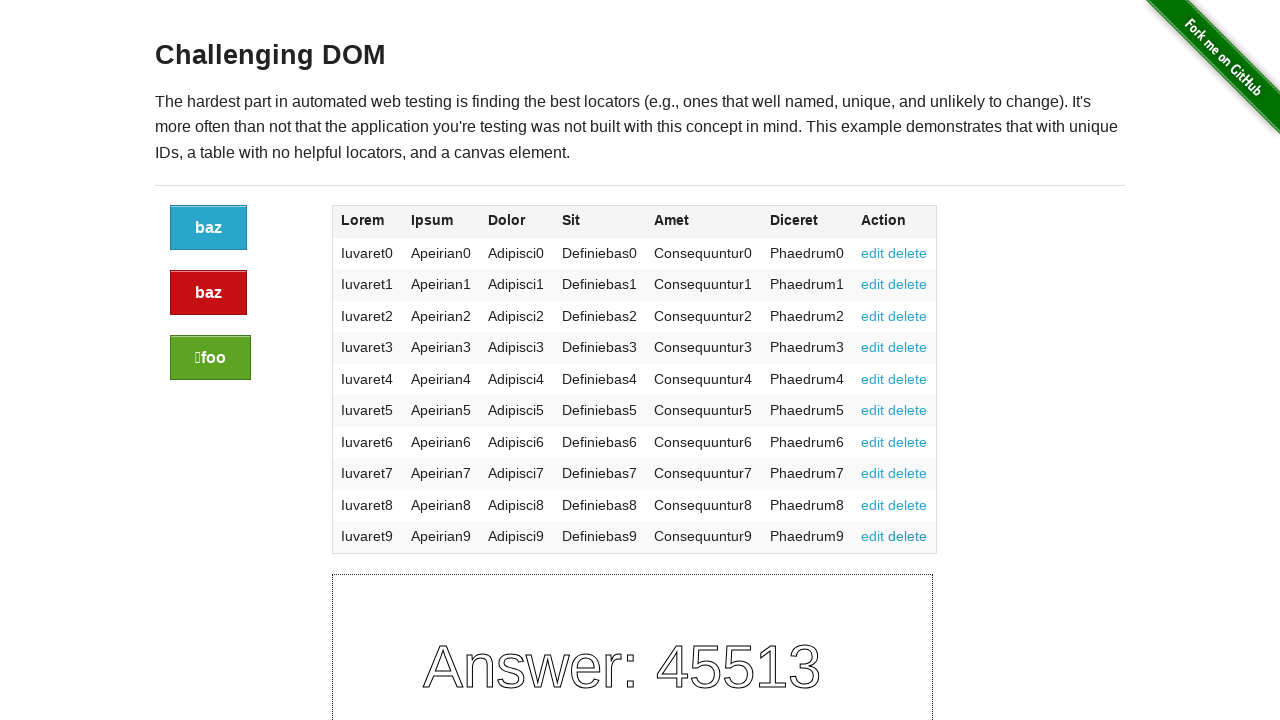

Clicked edit link in table row
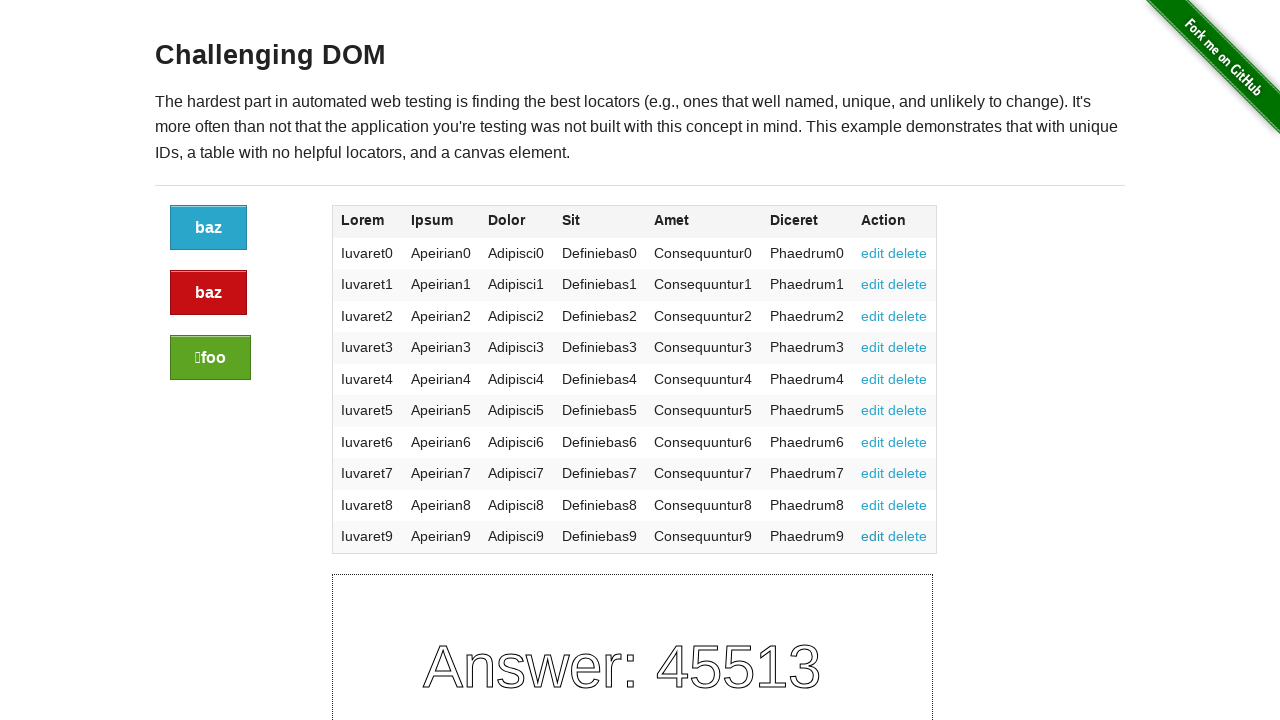

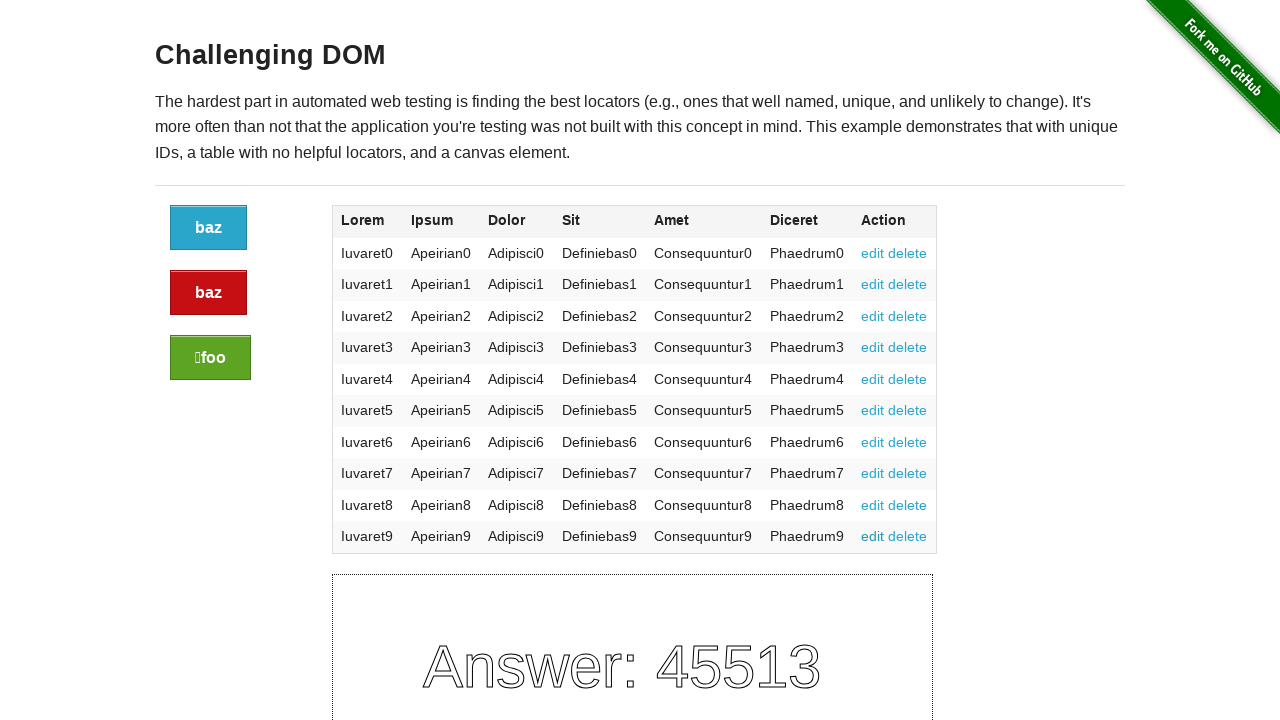